Tests selecting an option from a dropdown using the Select helper to choose by visible text, then verifies the selected option.

Starting URL: https://the-internet.herokuapp.com/dropdown

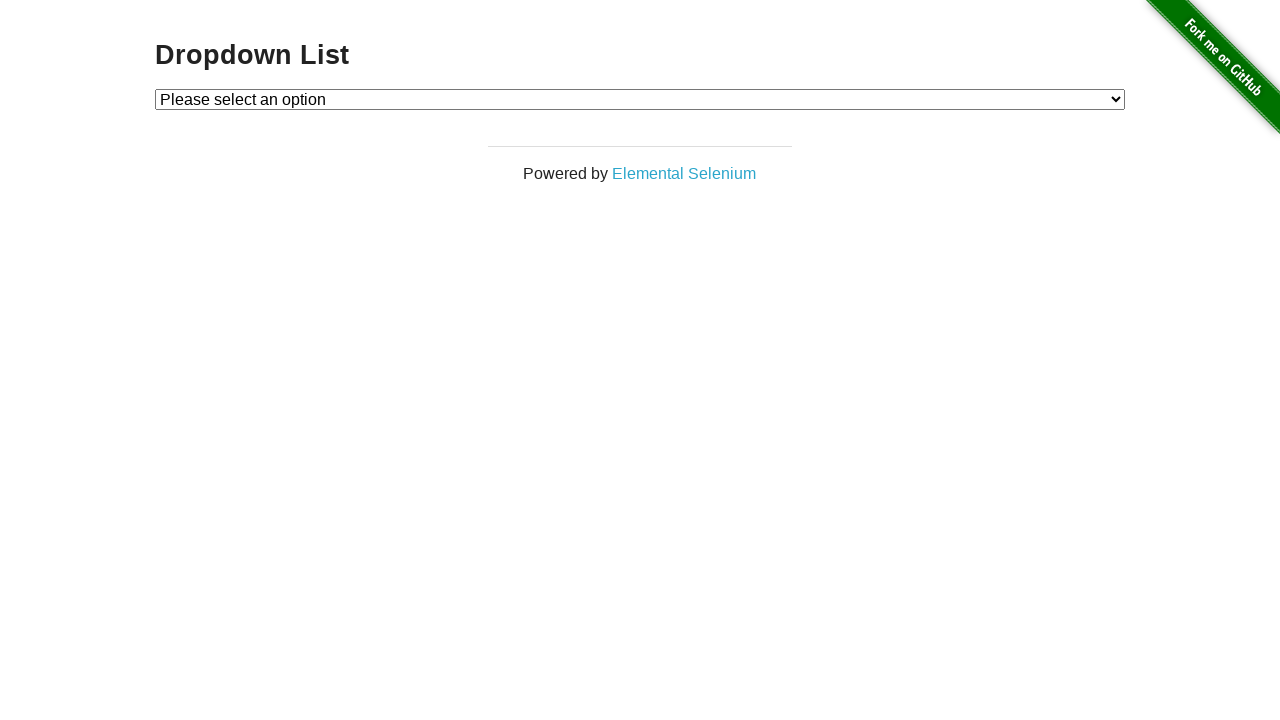

Waited for dropdown to be visible
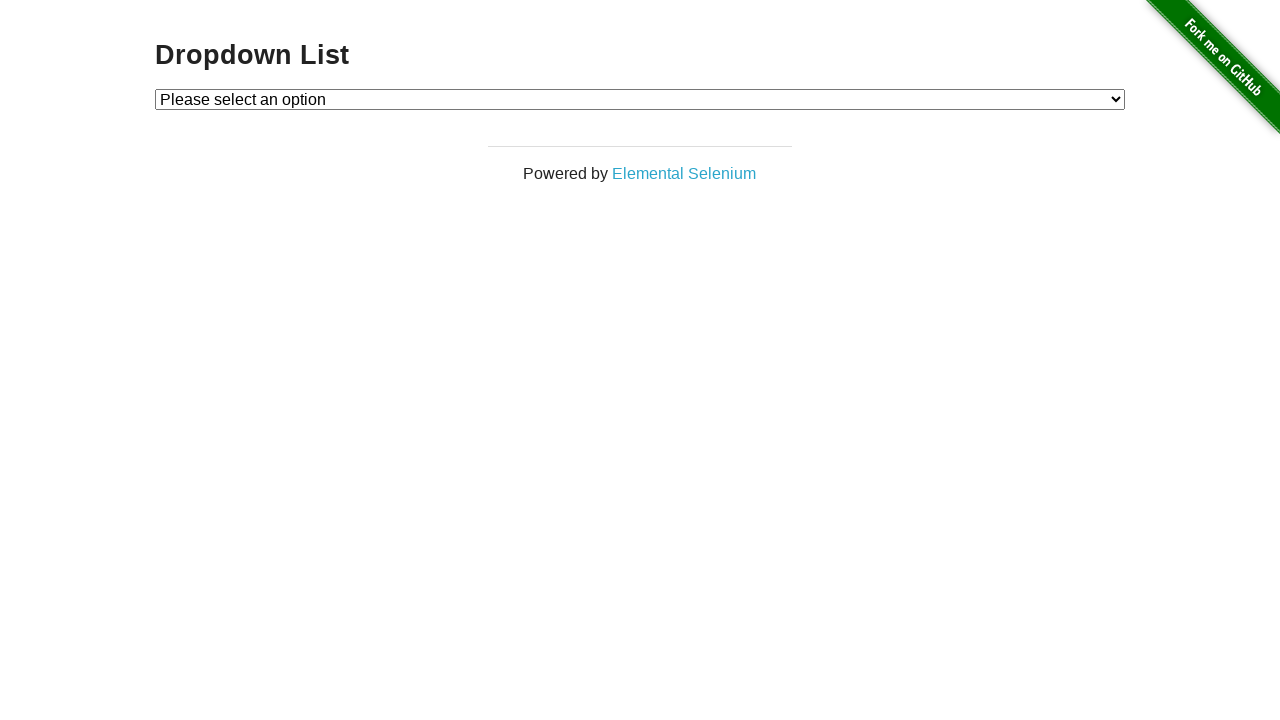

Selected 'Option 1' from dropdown using label on #dropdown
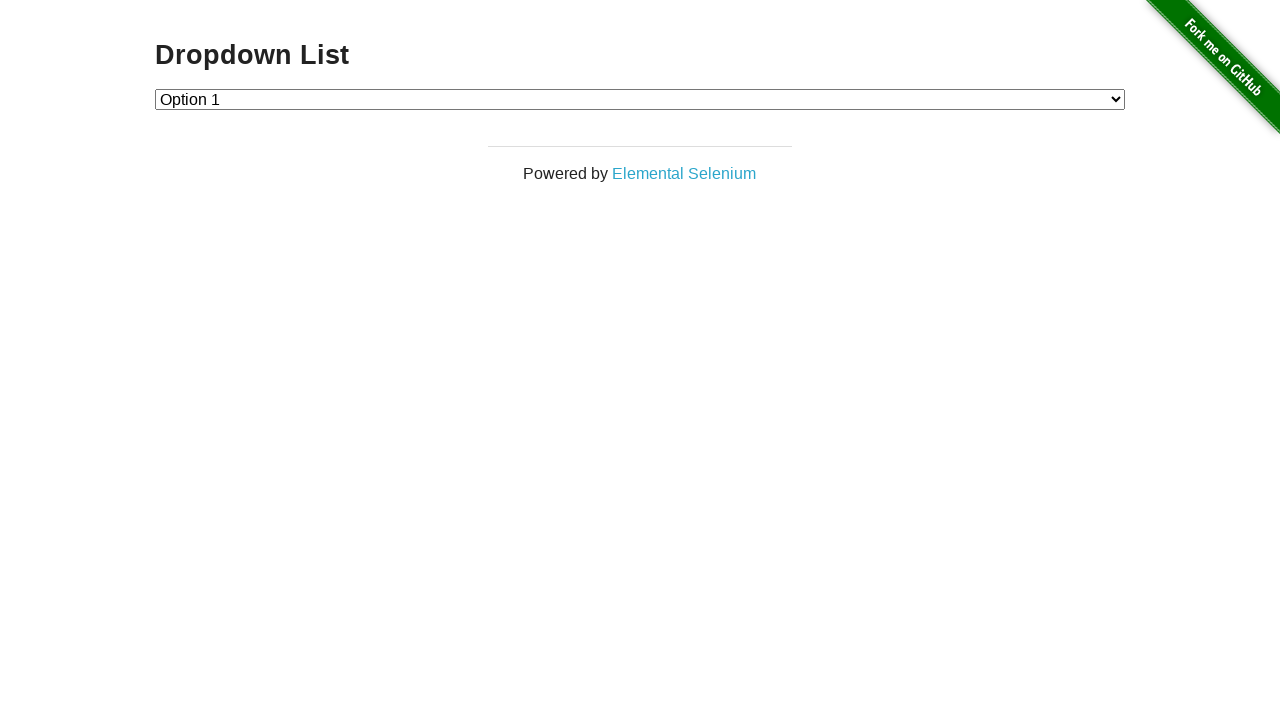

Retrieved text content of selected option
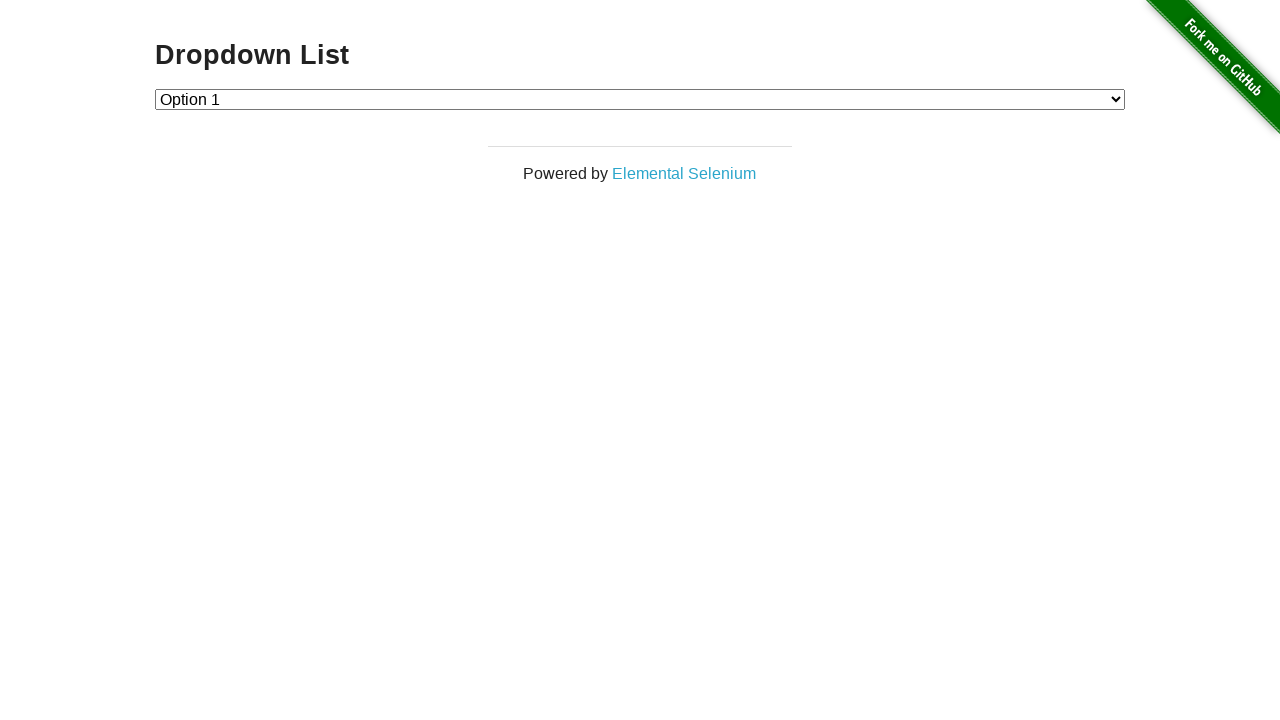

Verified that 'Option 1' is the selected option
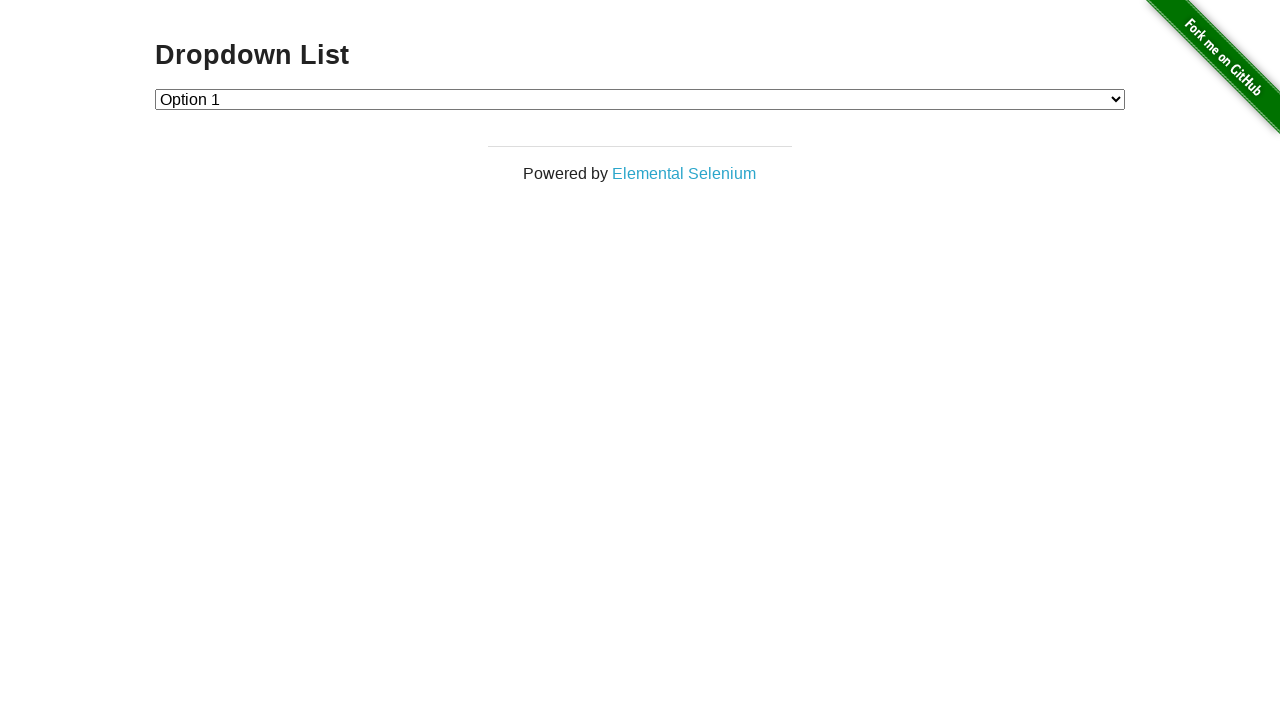

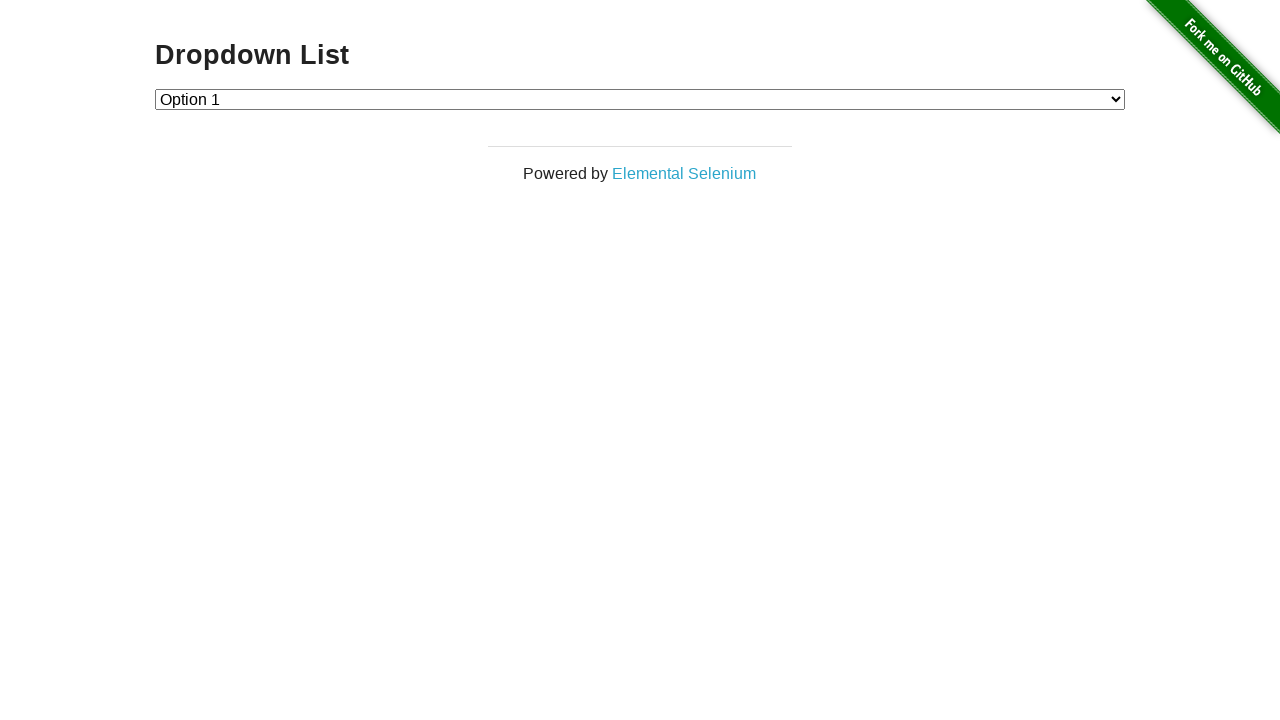